Fills out a student registration form by entering first name, last name, and email address

Starting URL: https://demoqa.com/automation-practice-form

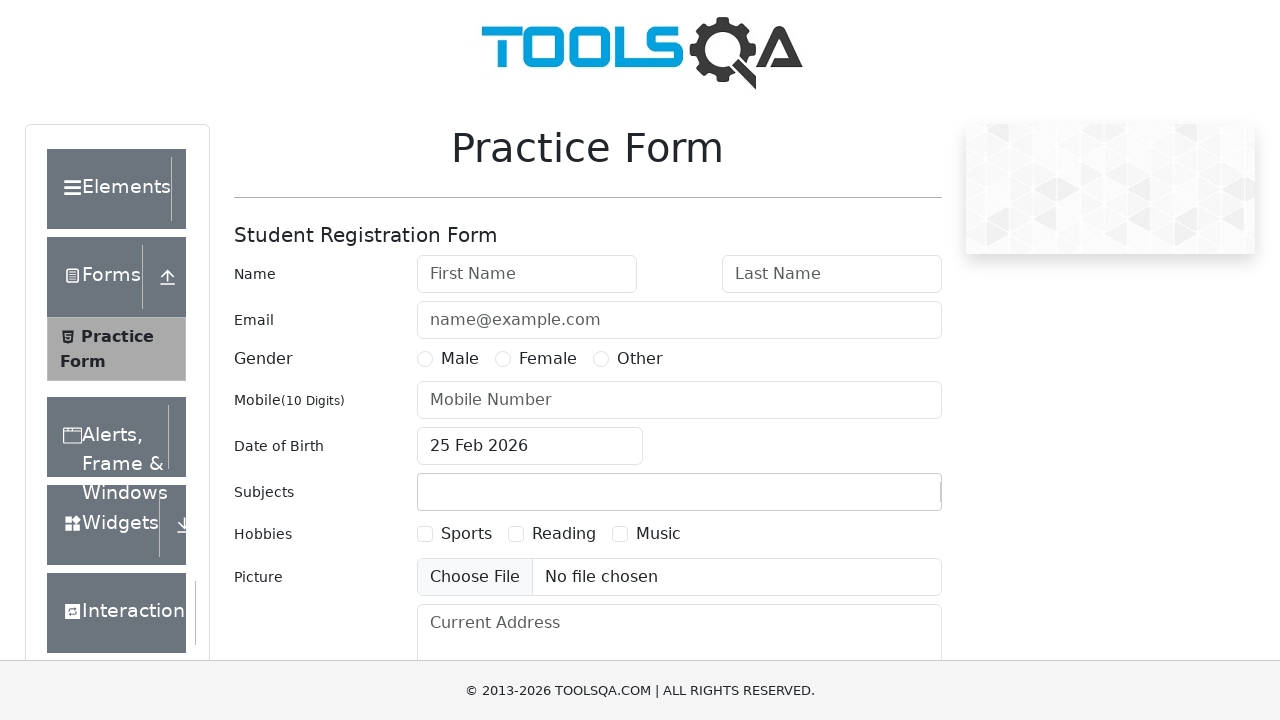

Filled first name field with 'divya' on #firstName
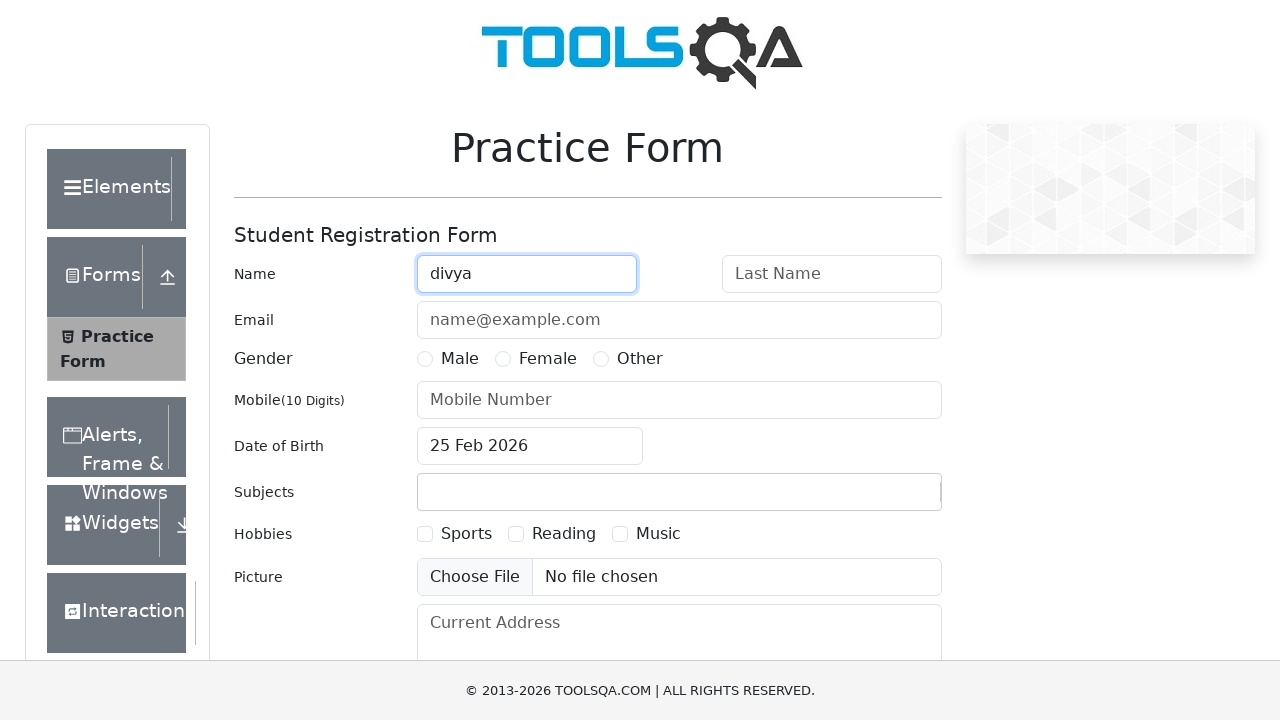

Filled last name field with 'sarang' on #lastName
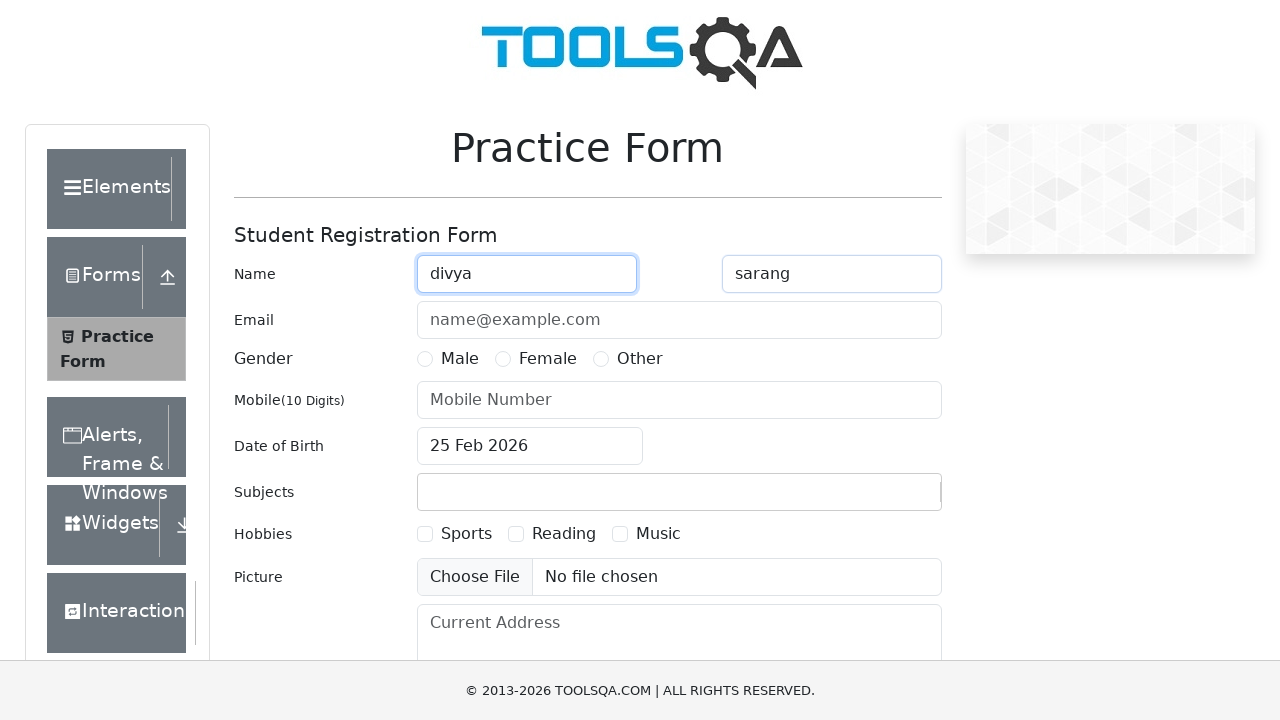

Filled email field with 'divyas94@gmail.com' on #userEmail
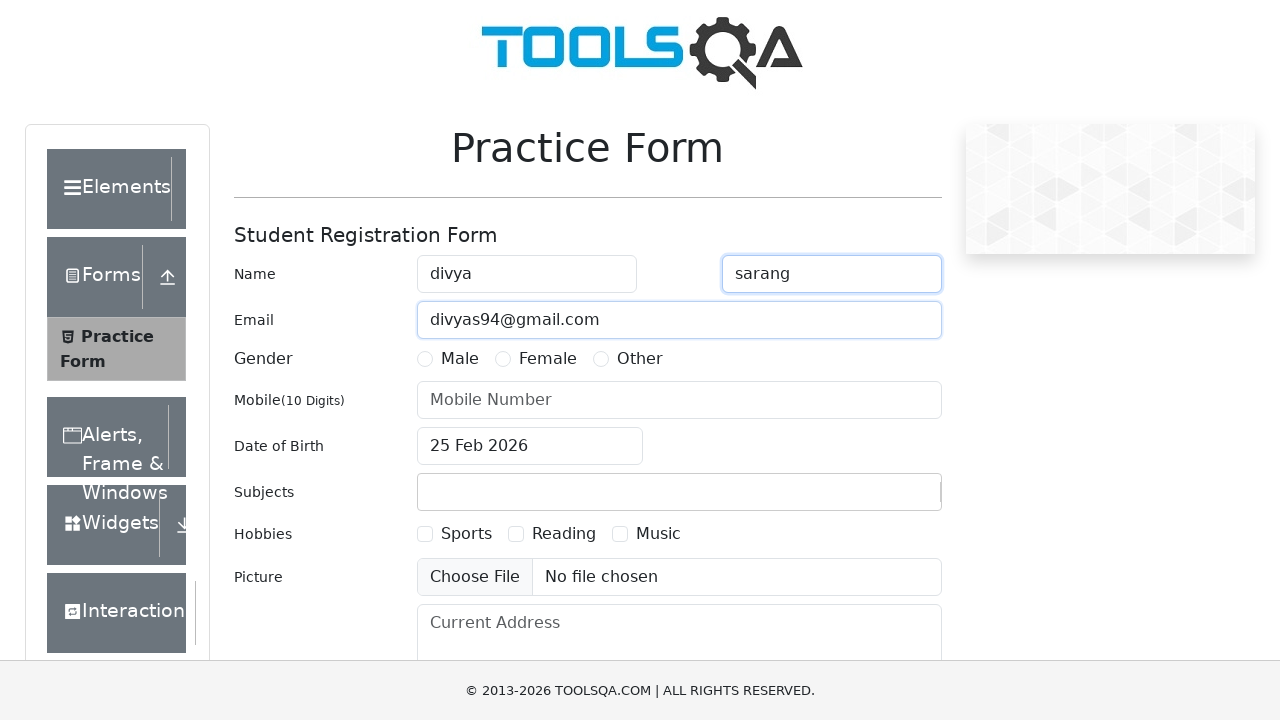

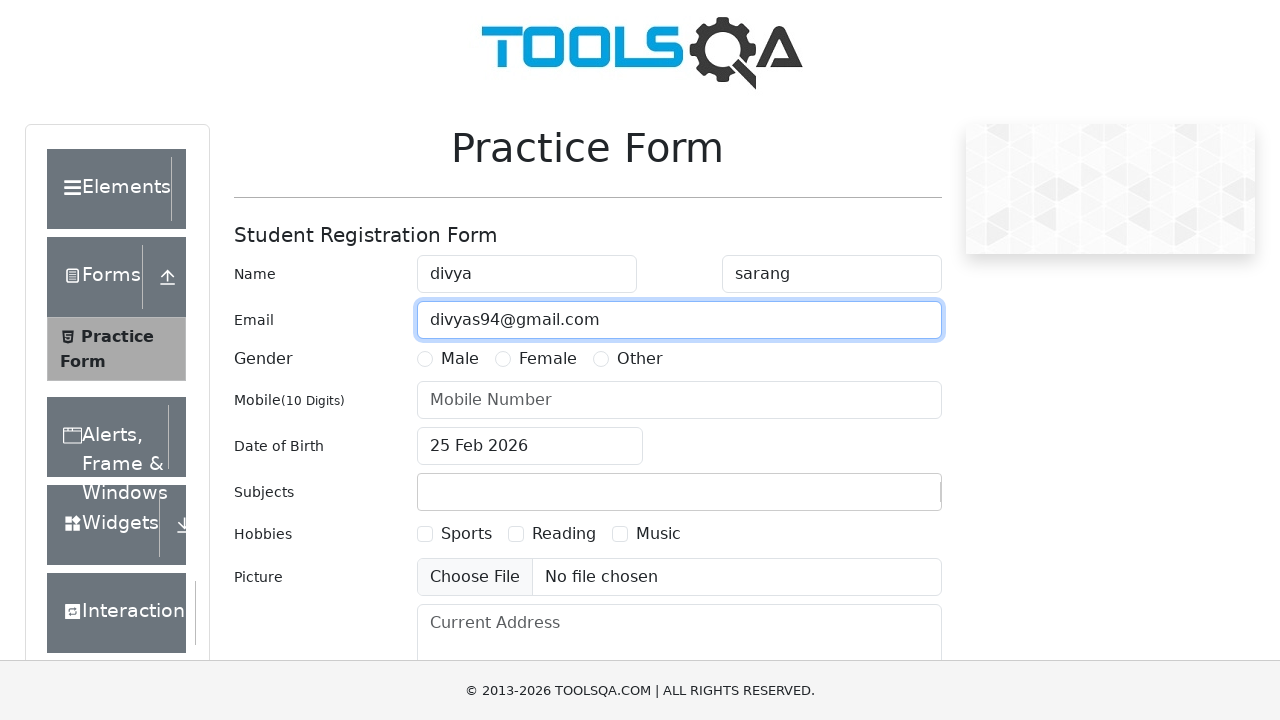